Automates ordering a robot on the Robot Spare Bin Industries website by navigating to the order page, closing the popup modal, filling out the robot configuration form (head, body, legs, address), previewing the robot, and submitting the order.

Starting URL: https://robotsparebinindustries.com/

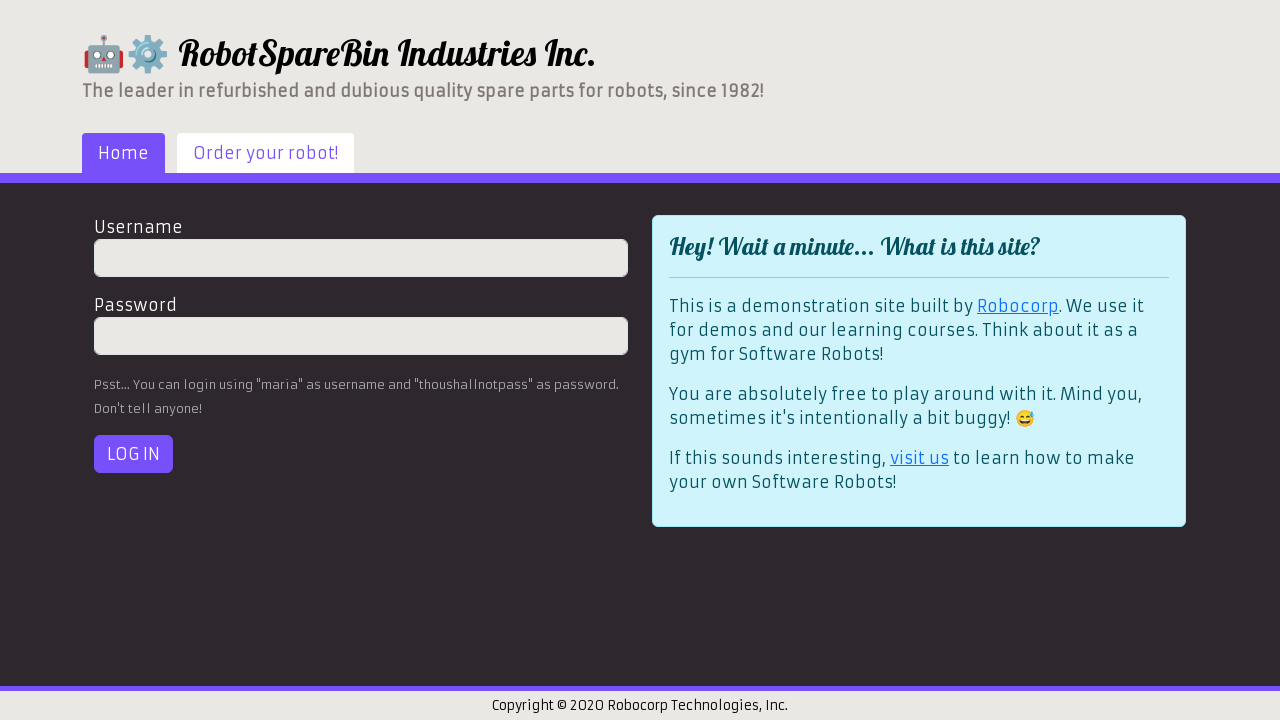

Waited for navigation link to load
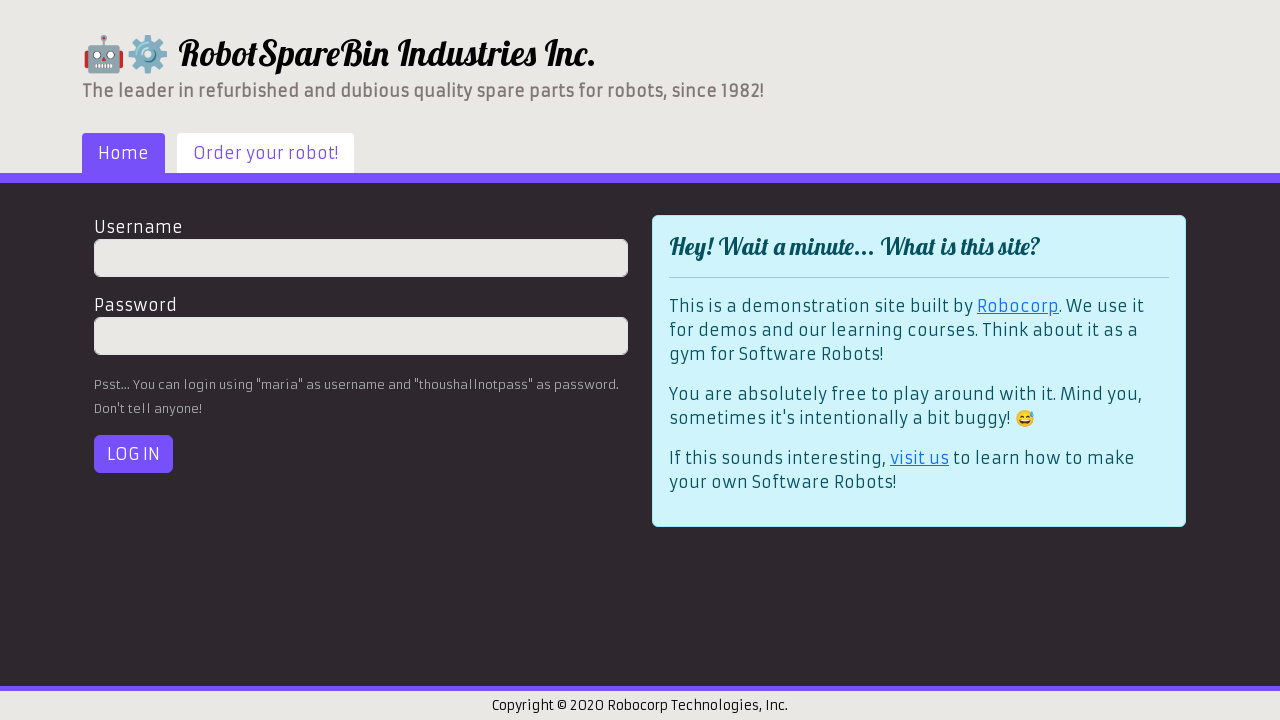

Clicked on 'Order your robot!' tab at (266, 153) on text=Order your robot!
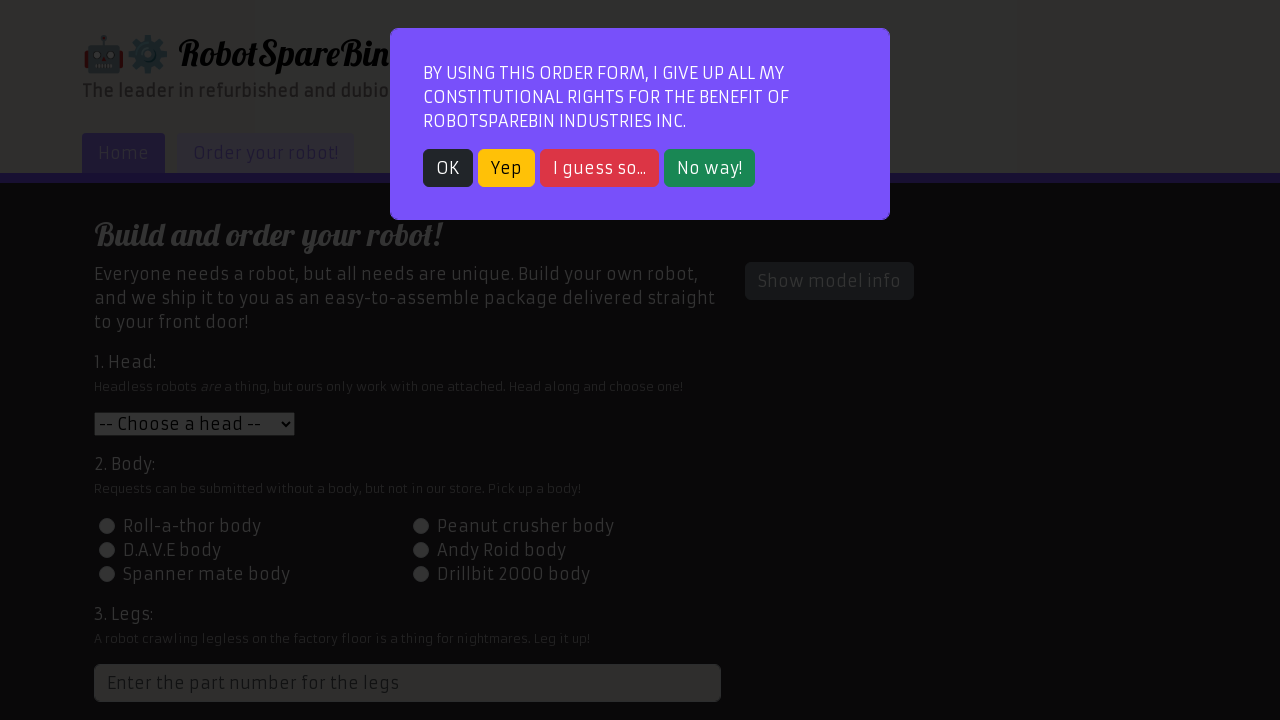

Popup modal appeared
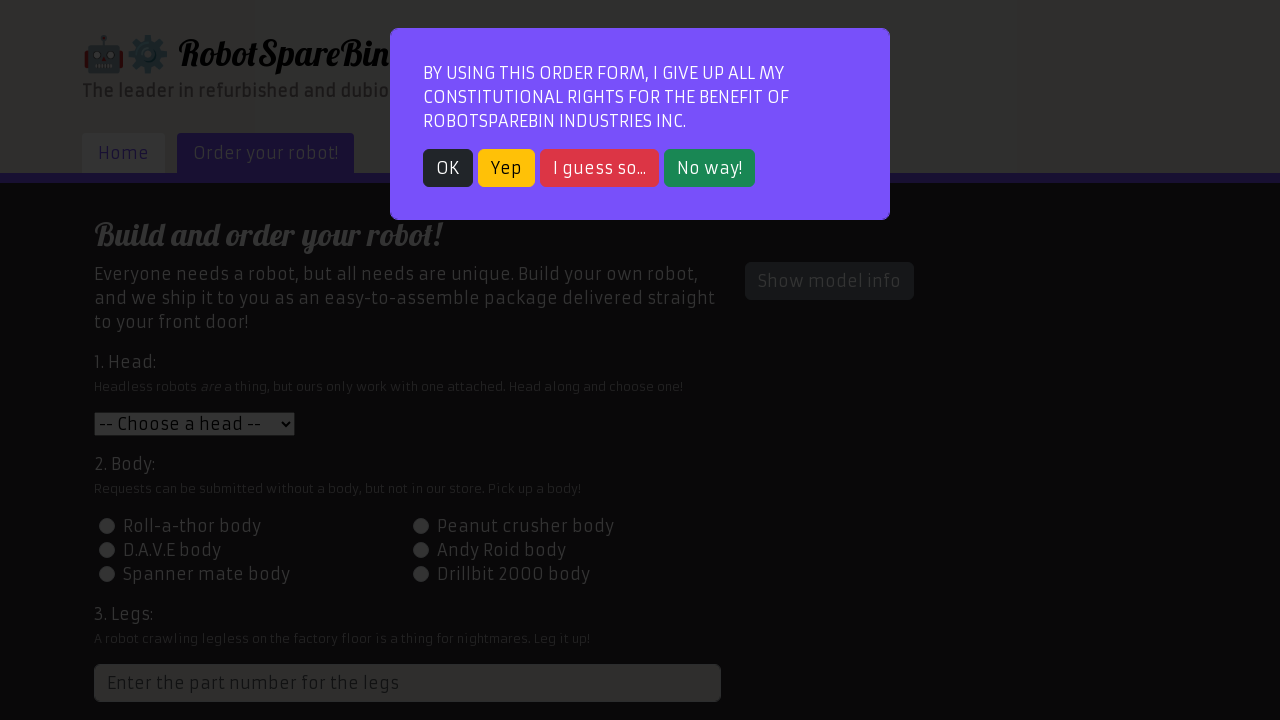

Closed popup modal at (448, 168) on .btn-dark
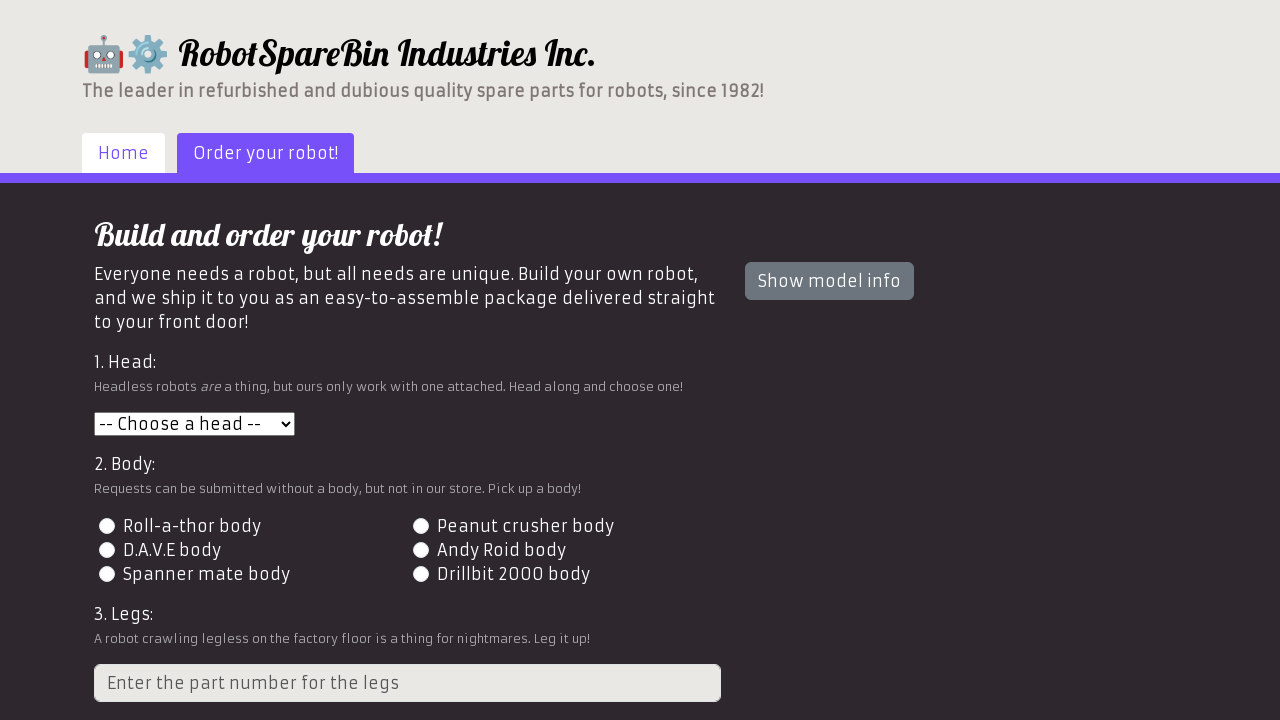

Selected head type 1 (Roll-a-thor head) on #head
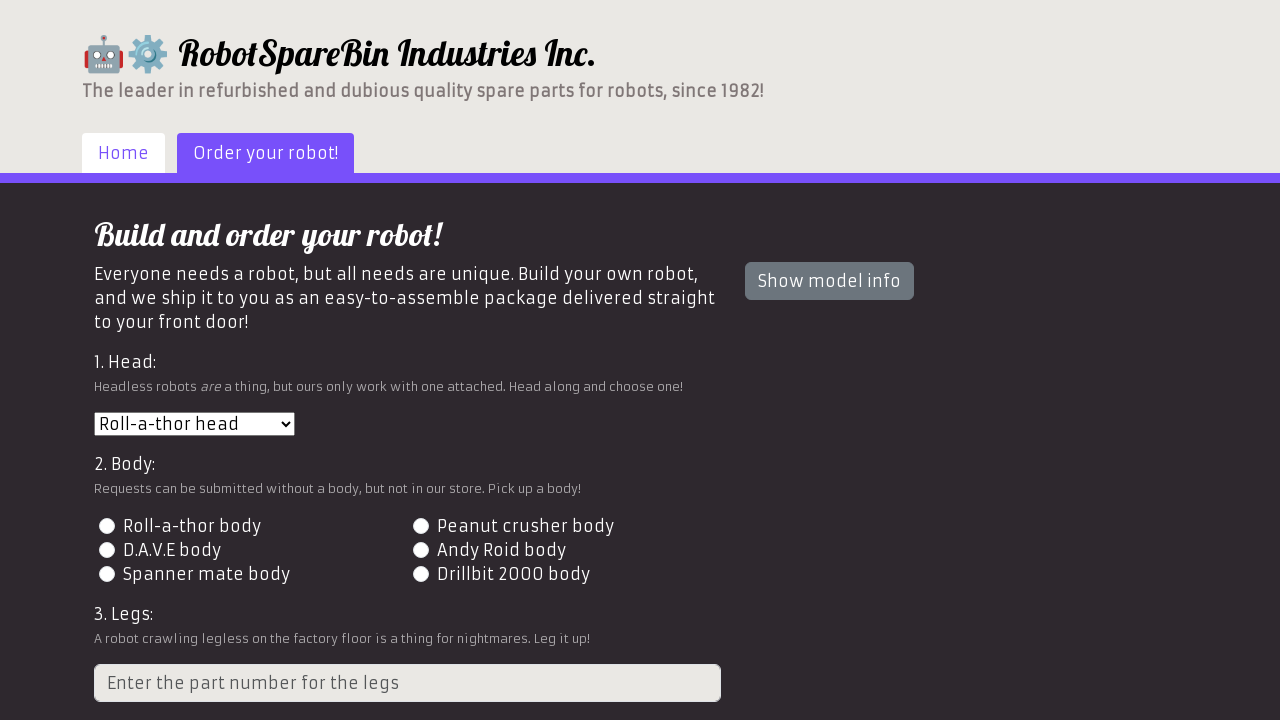

Selected body type 2 at (420, 526) on #id-body-2
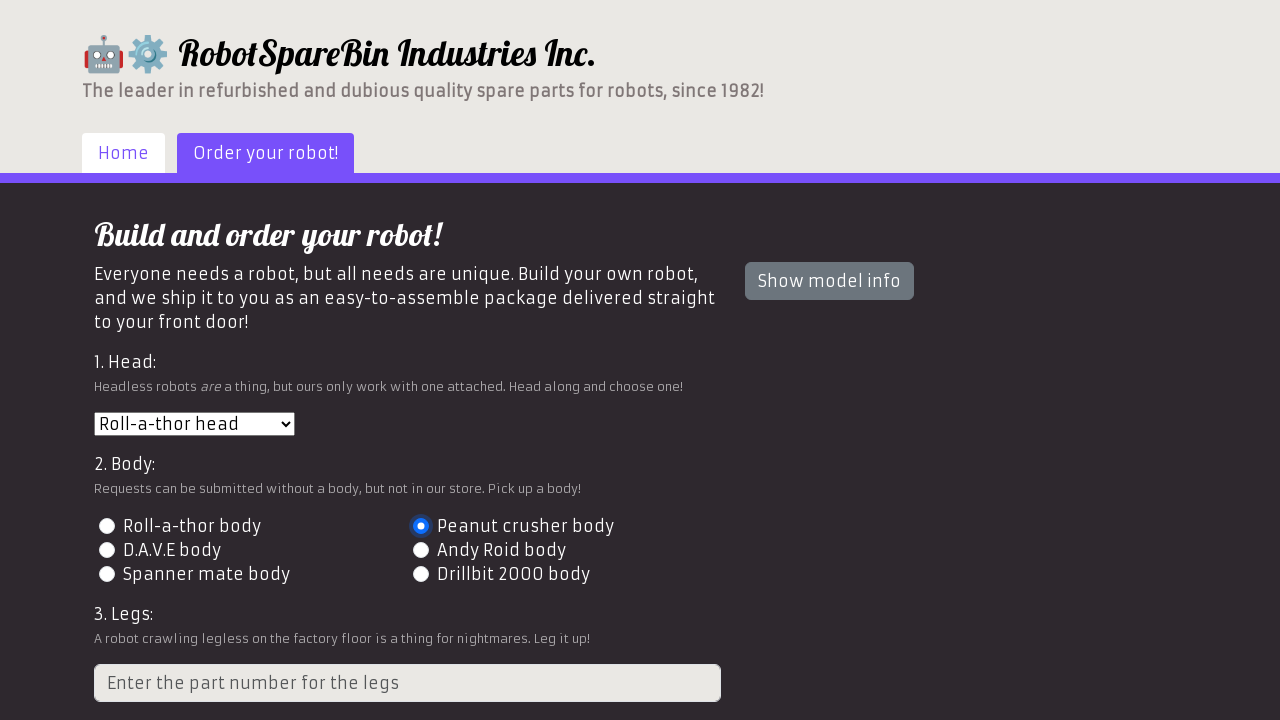

Filled legs field with value '3' on .form-control
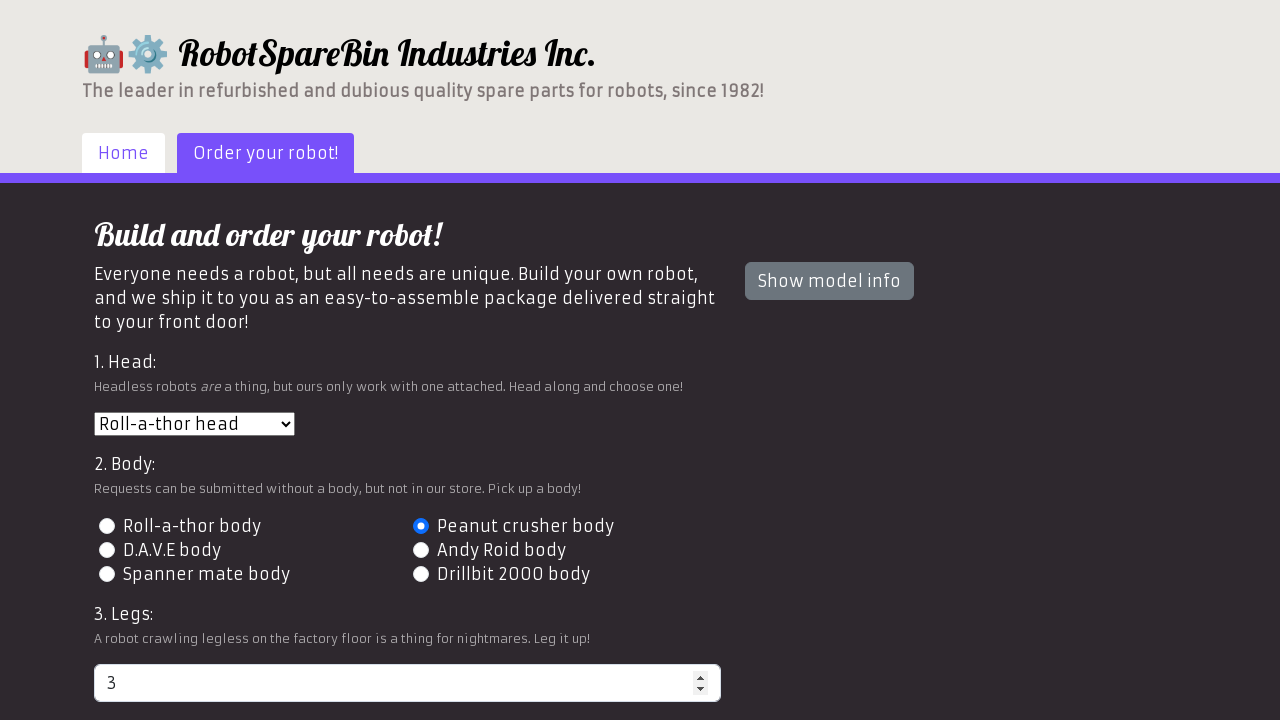

Filled address field with '123 Robot Street, Automation City, 45678' on #address
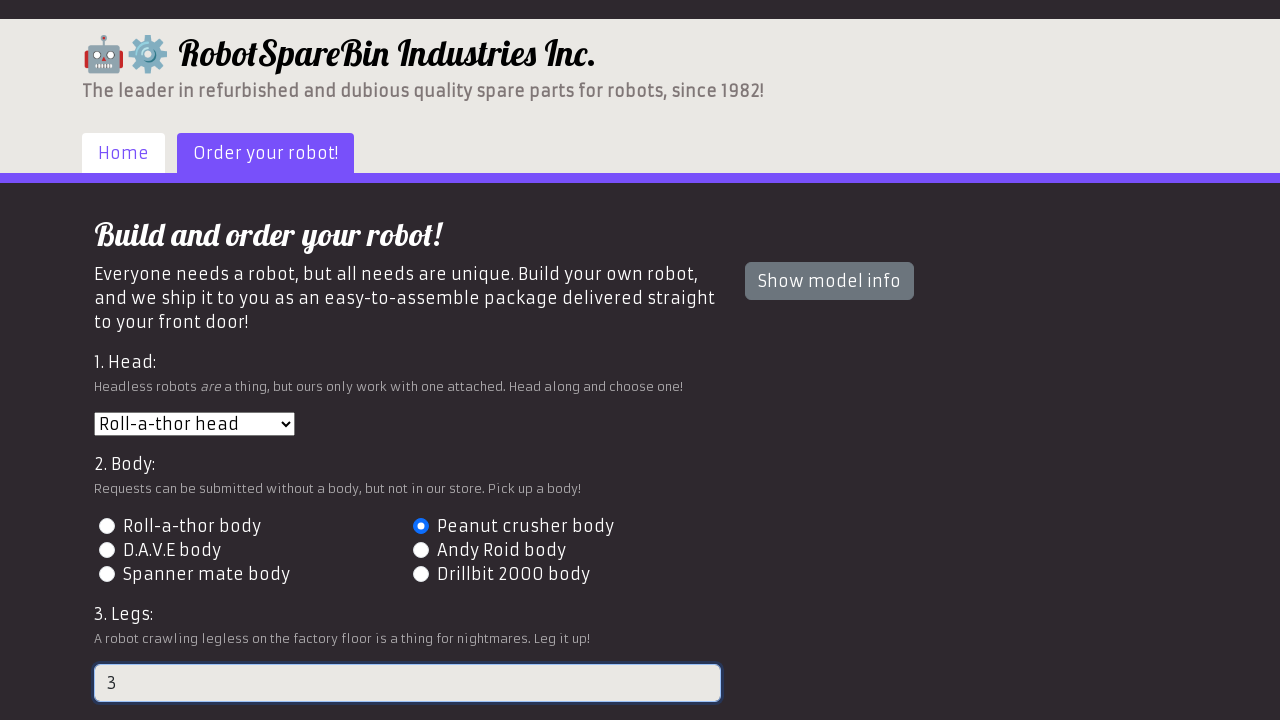

Clicked preview button to view robot configuration at (141, 605) on #preview
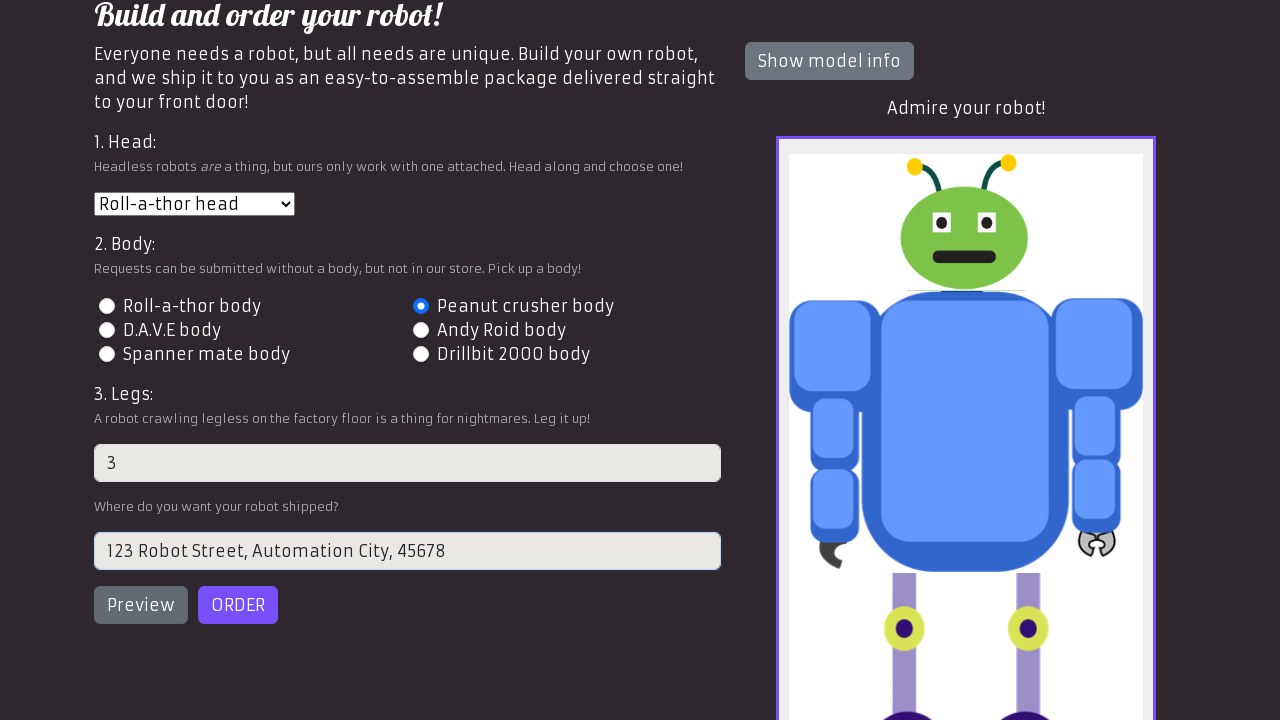

Robot preview image loaded successfully
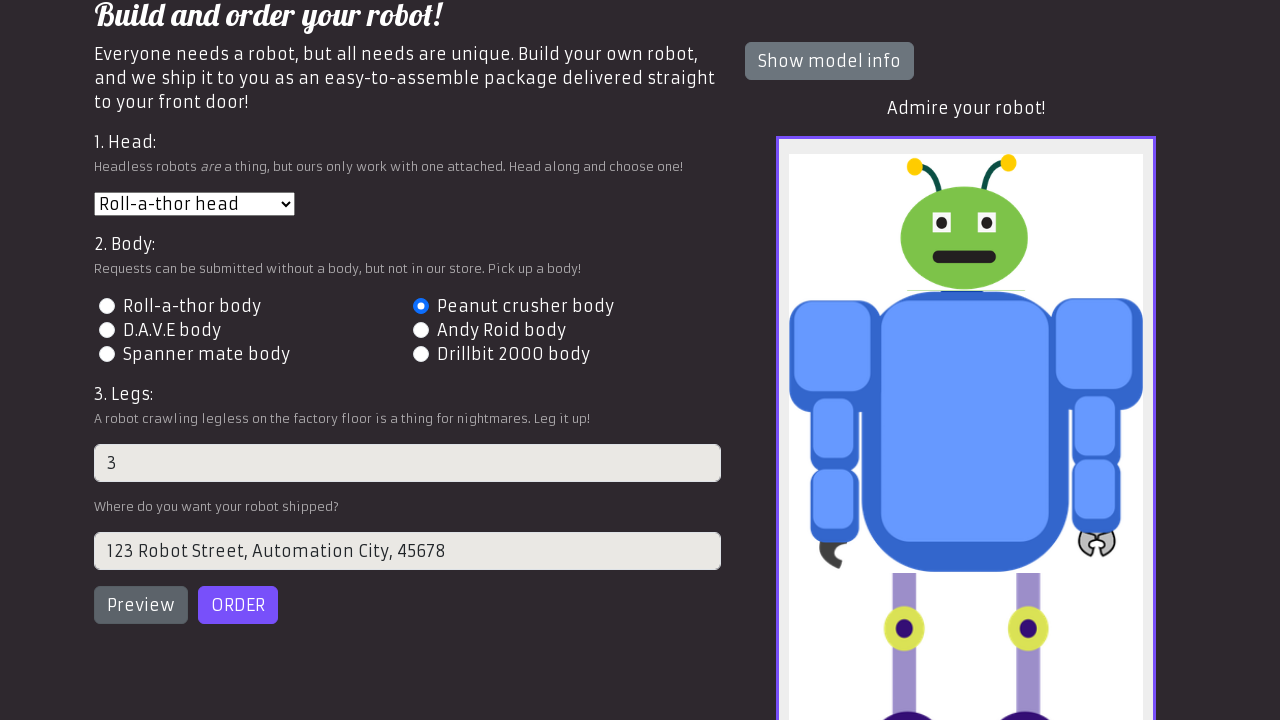

Clicked order button to submit robot configuration at (238, 605) on #order
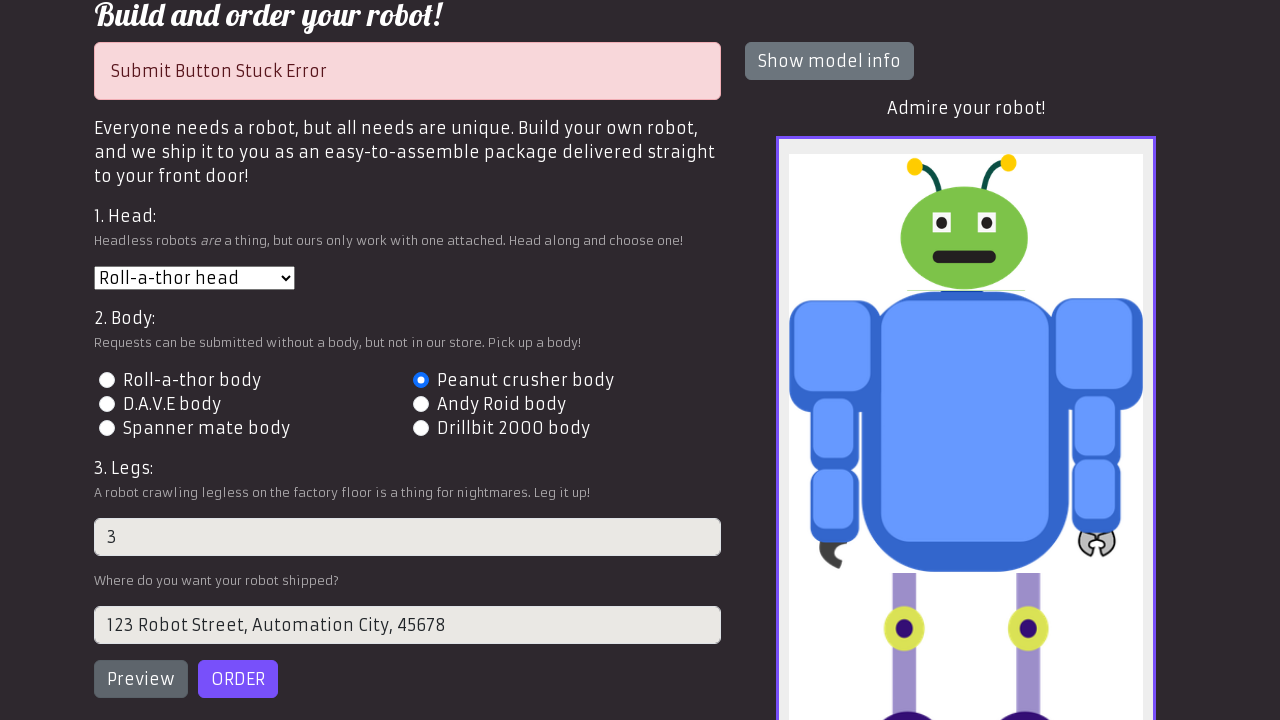

Order receipt not found on first attempt, retrying order
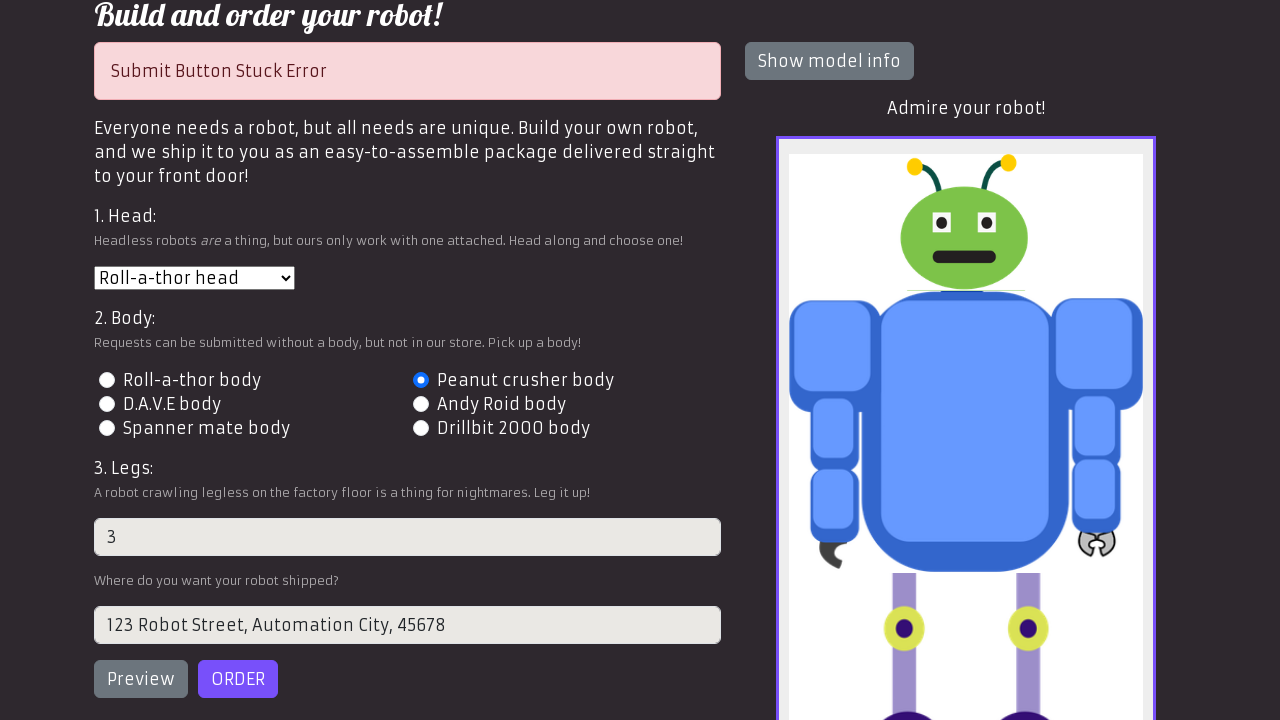

Clicked order button again after error at (238, 679) on #order
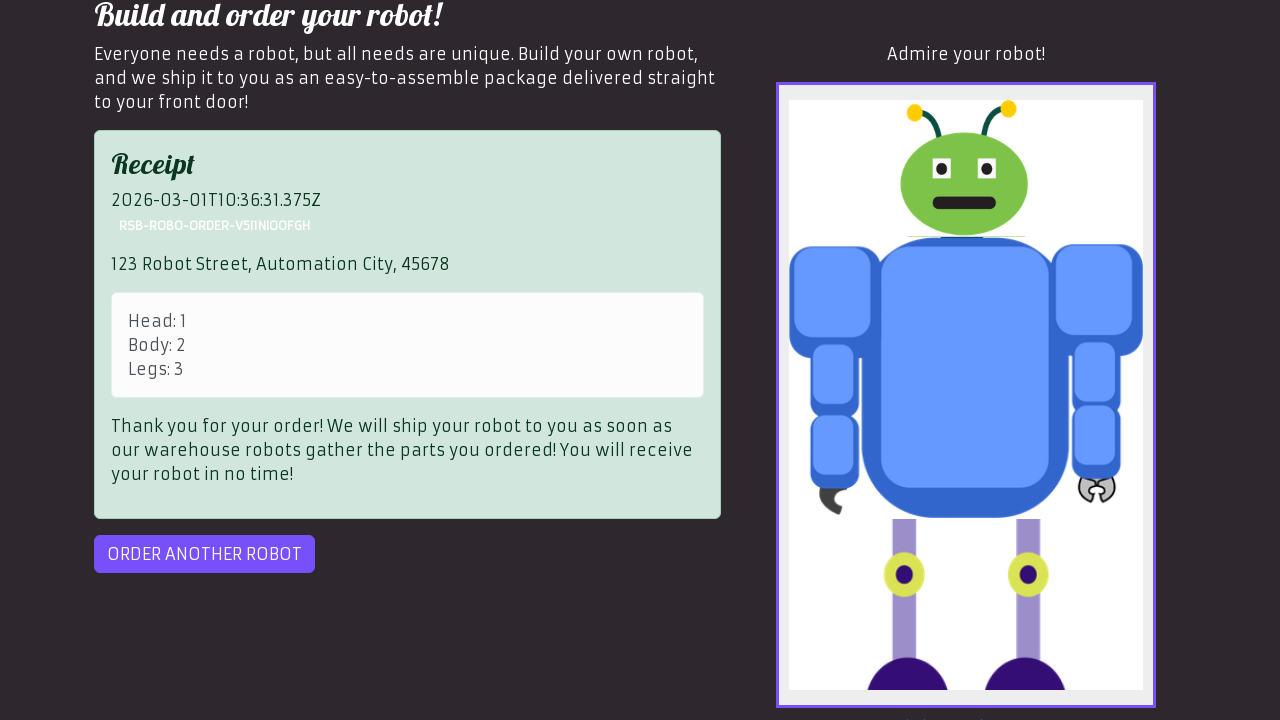

Order receipt appeared after retry - order submitted successfully
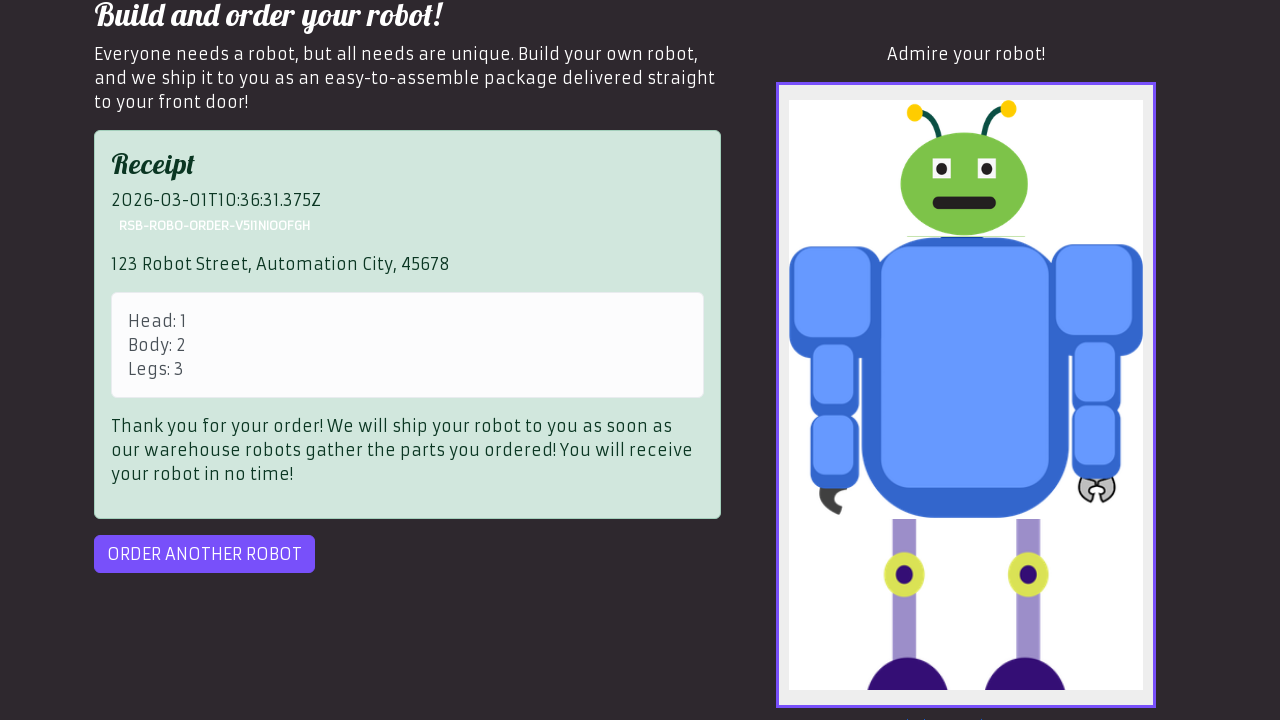

Verified order completion by confirming 'Order Another' button is present
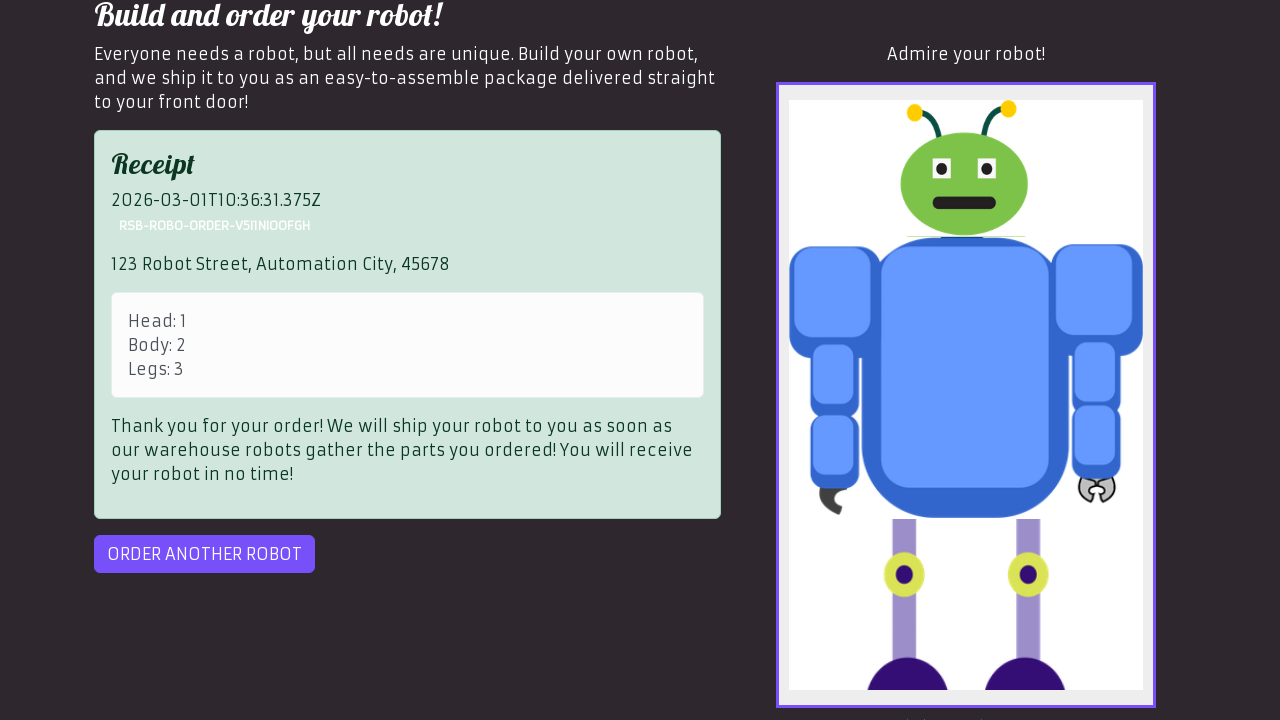

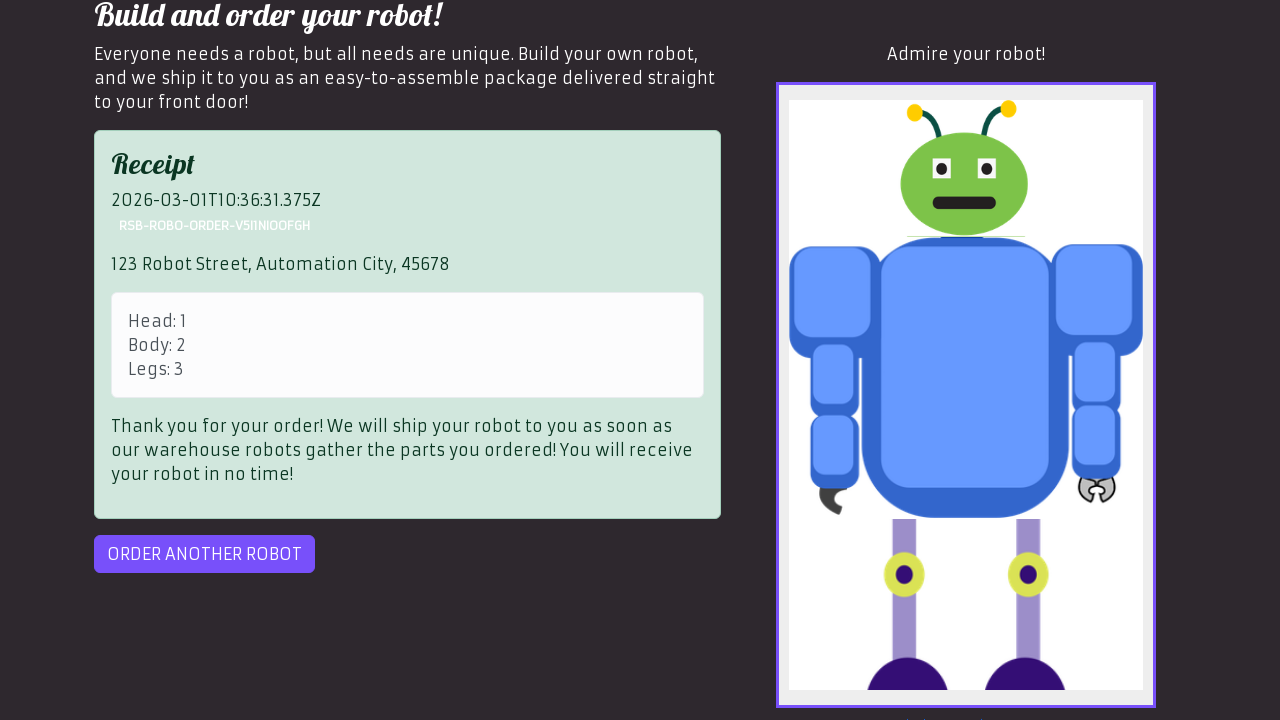